Tests navigation to the "Top Week" posts page, clicks on the first post, and verifies that the post title and URL match between the listing and the detail page.

Starting URL: https://dev.to

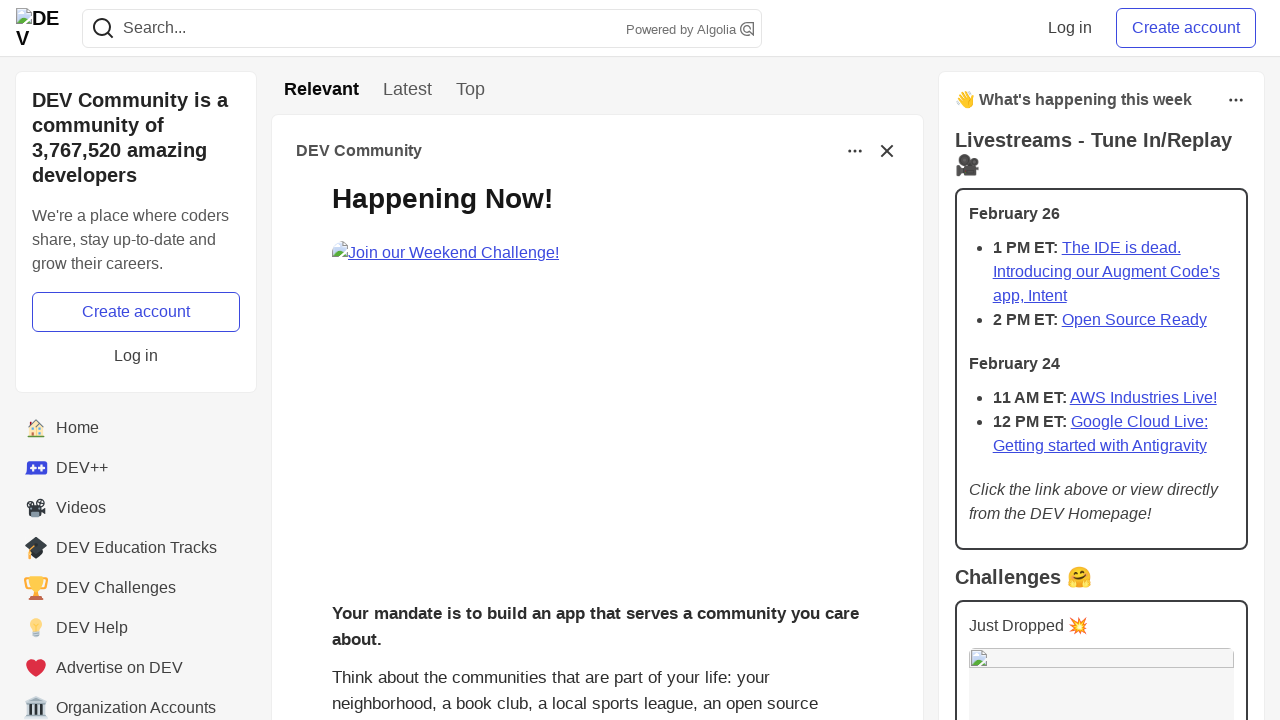

Clicked on the 'Week' tab to navigate to top posts of the week at (470, 90) on a[href='/top/week']
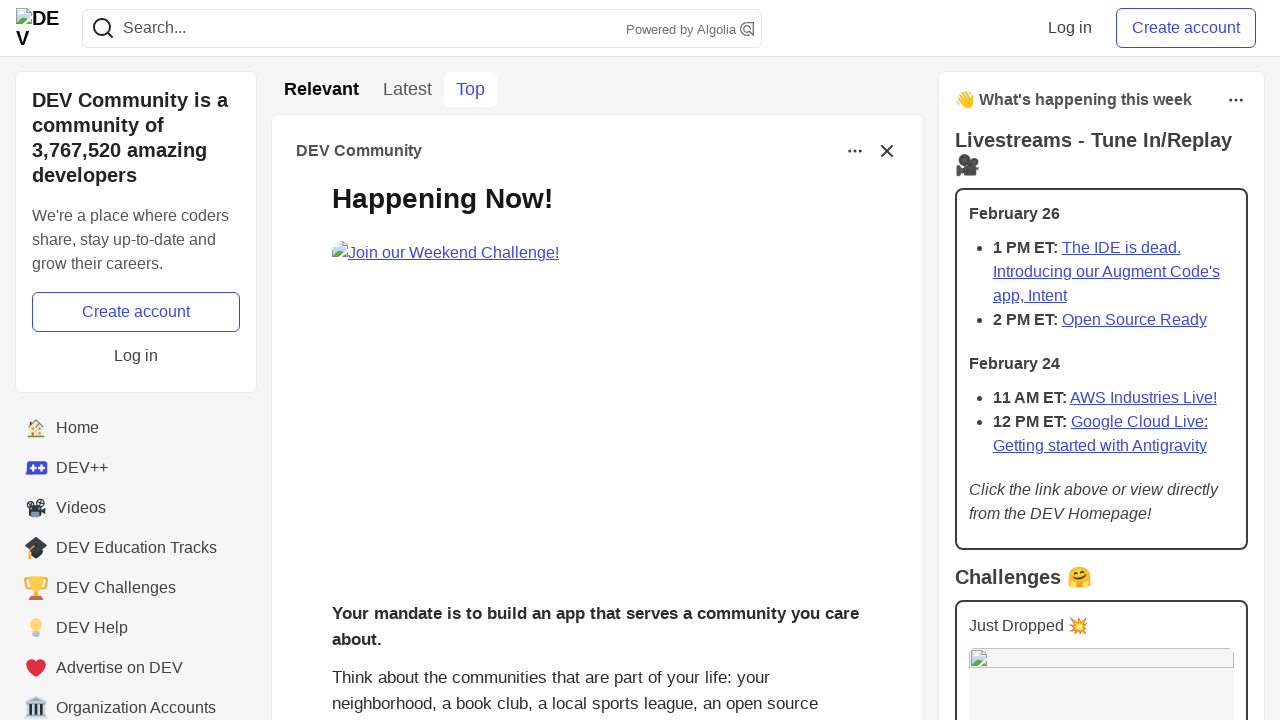

Navigated to the 'Top Week' posts page at https://dev.to/top/week
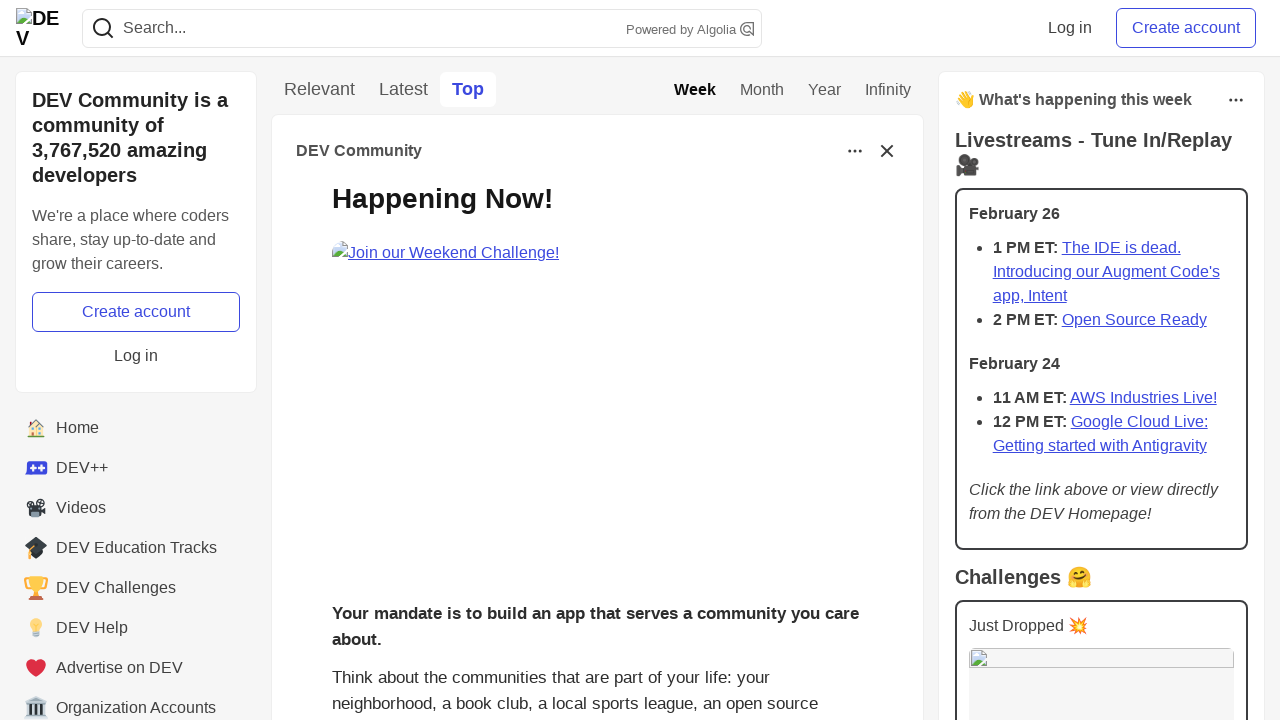

Retrieved the first post title and its link URL
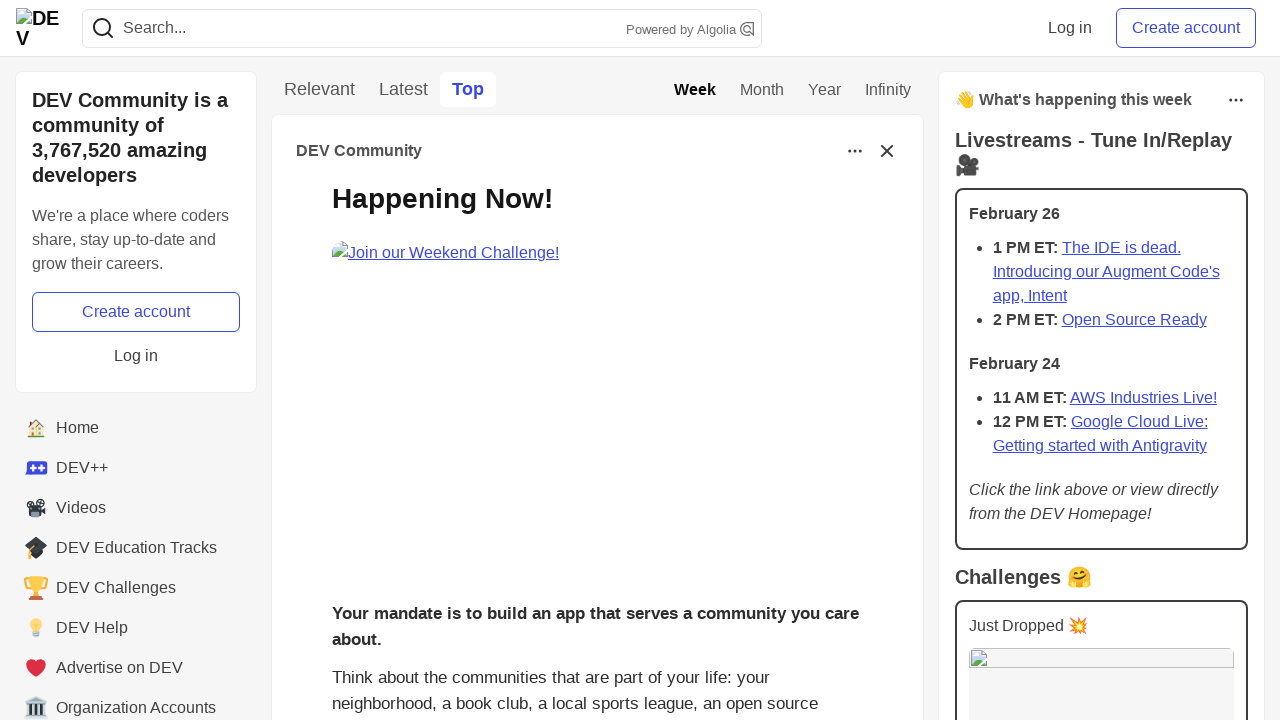

Clicked on the first post in the listing at (617, 389) on h2.crayons-story__title > a >> nth=0
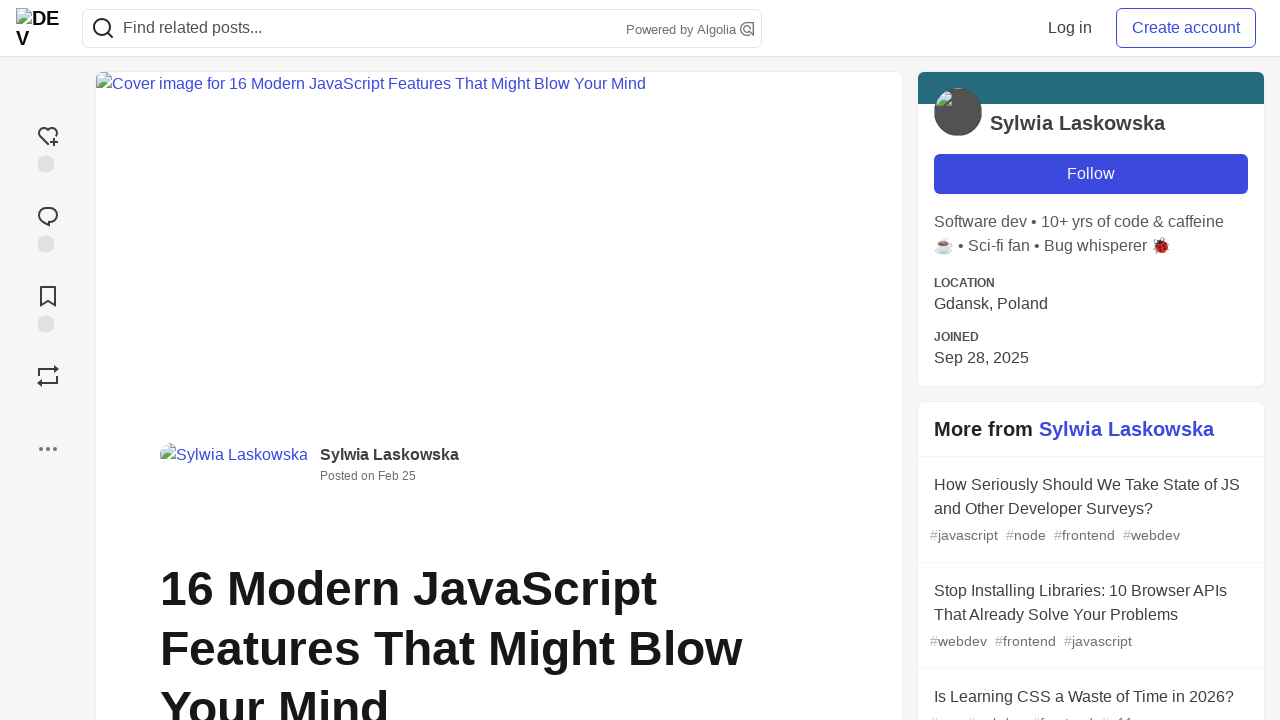

Navigated to the post detail page and verified URL matches the clicked post link
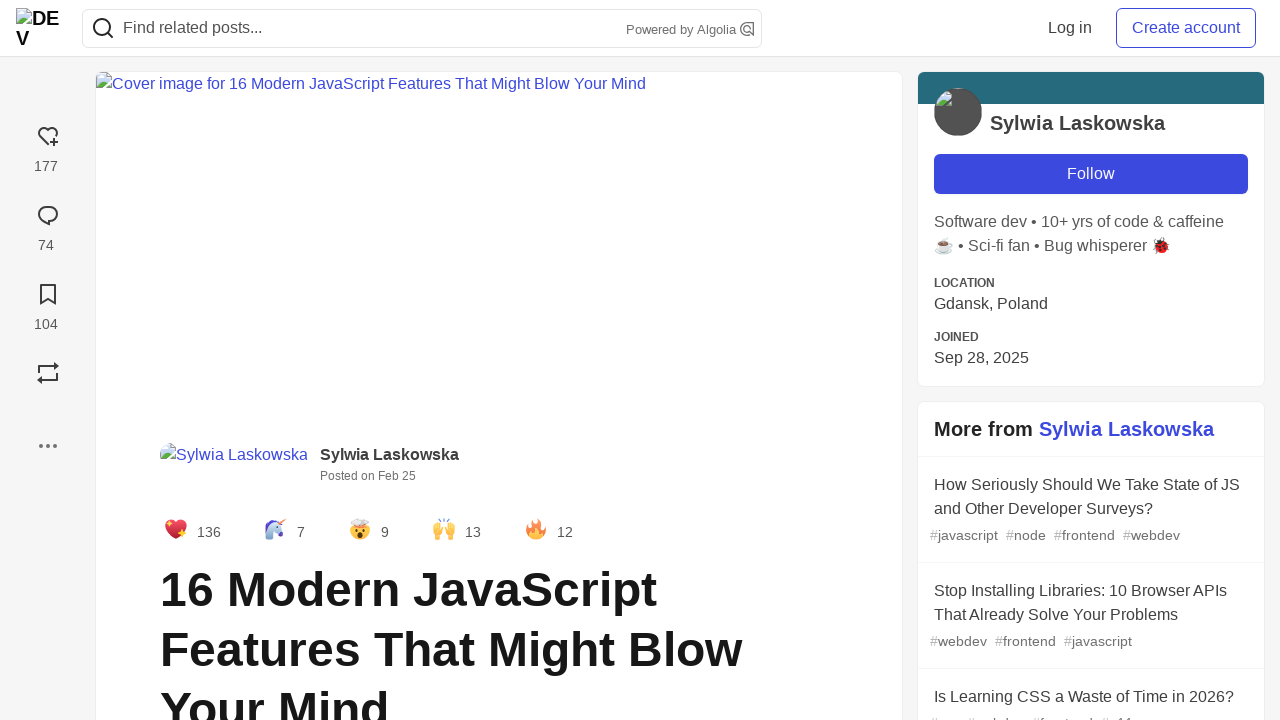

Verified post title is visible on the detail page
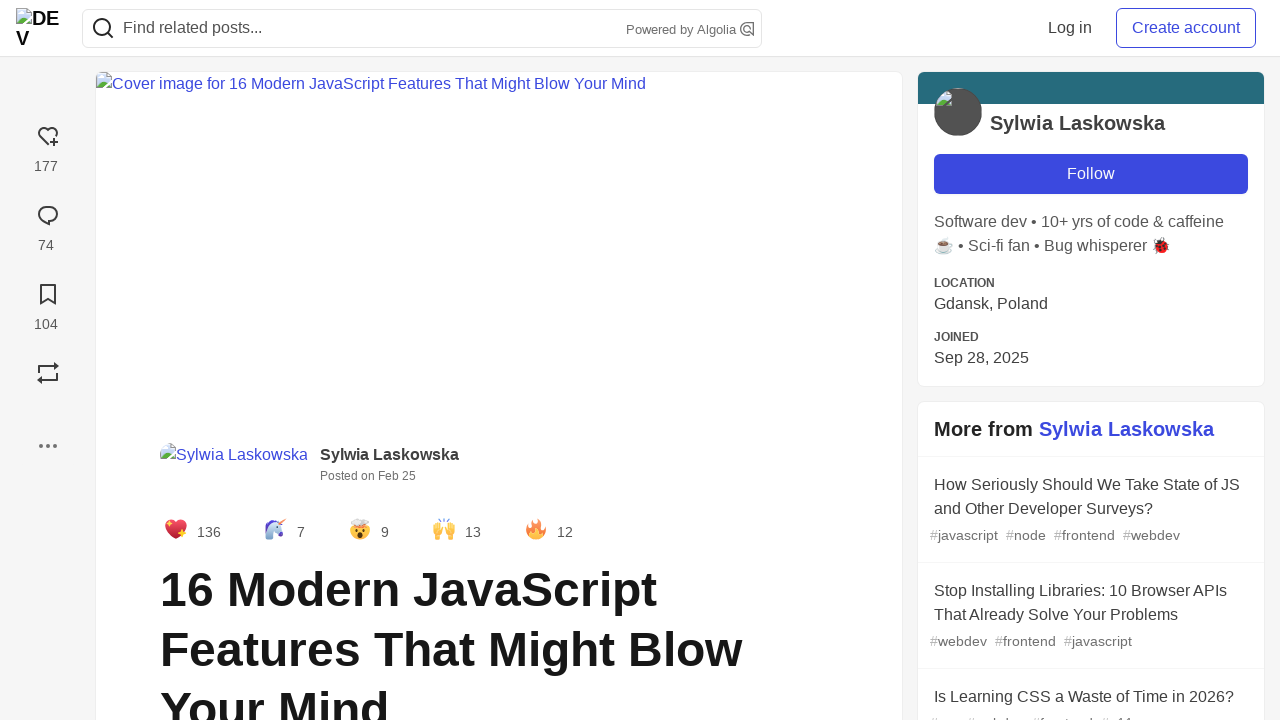

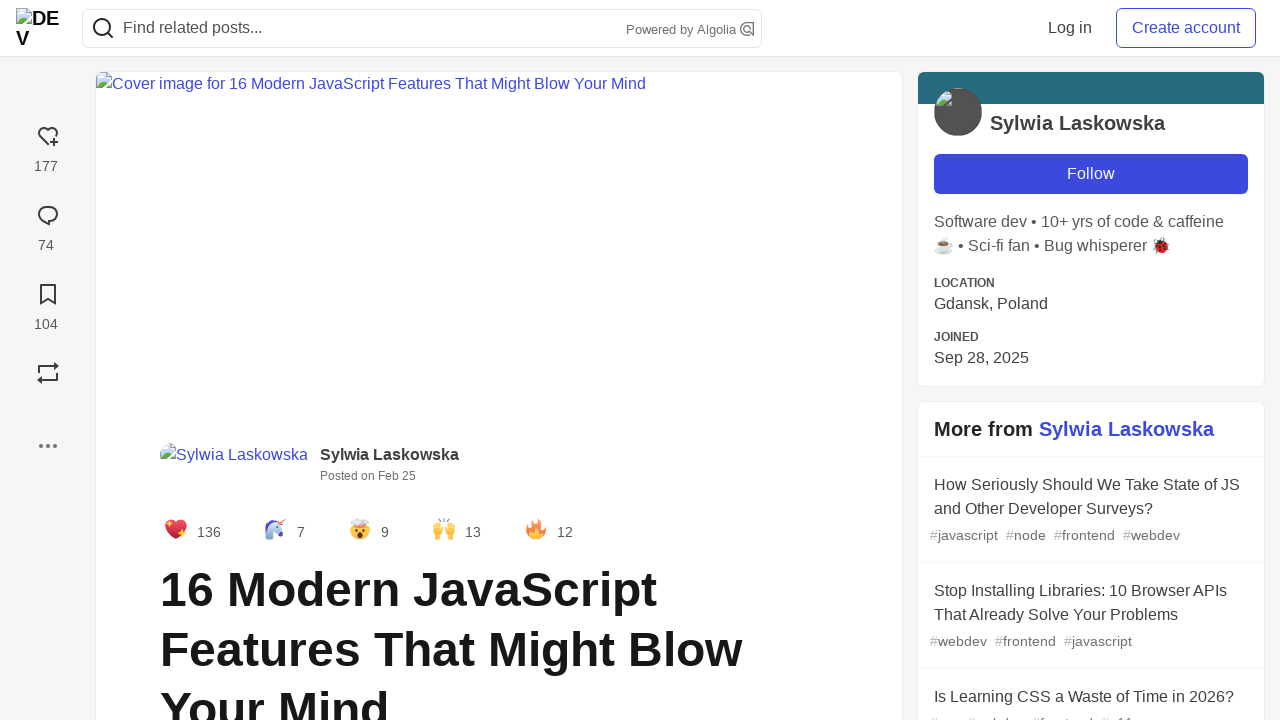